Tests drag and drop functionality by dragging an element using coordinate offset

Starting URL: https://jqueryui.com/droppable/

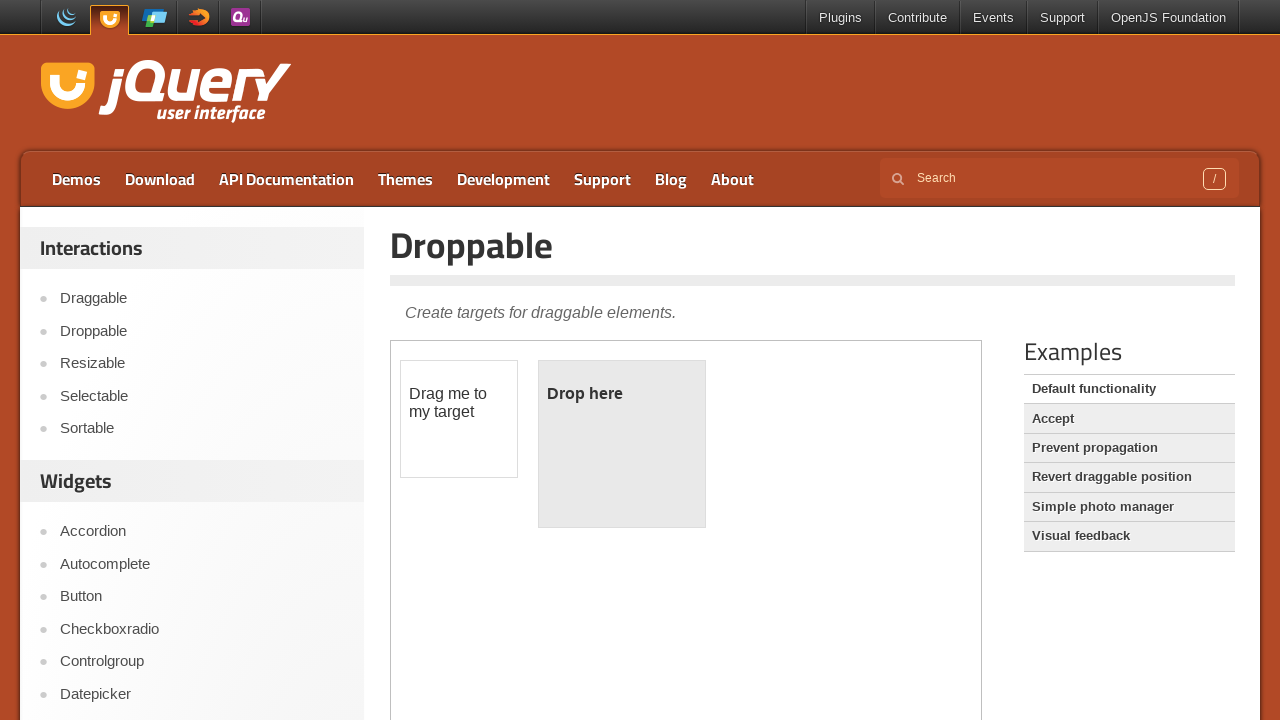

Located iframe containing drag and drop elements
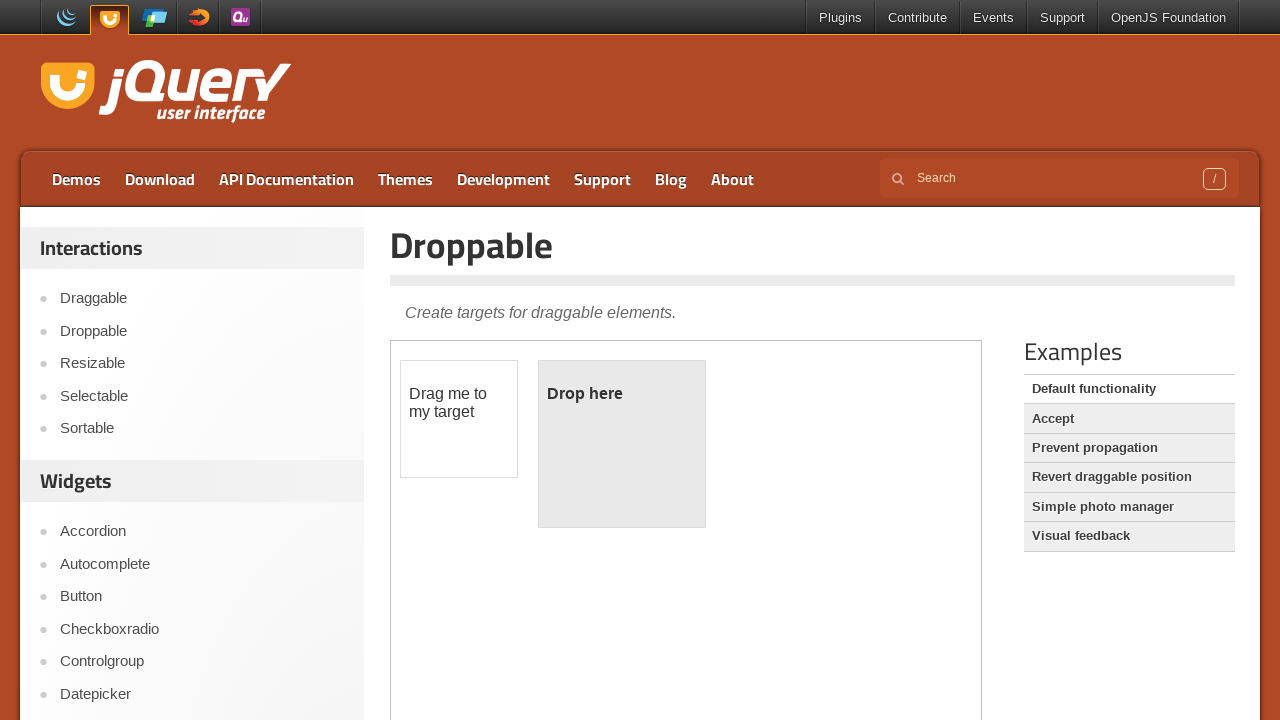

Located draggable element within iframe
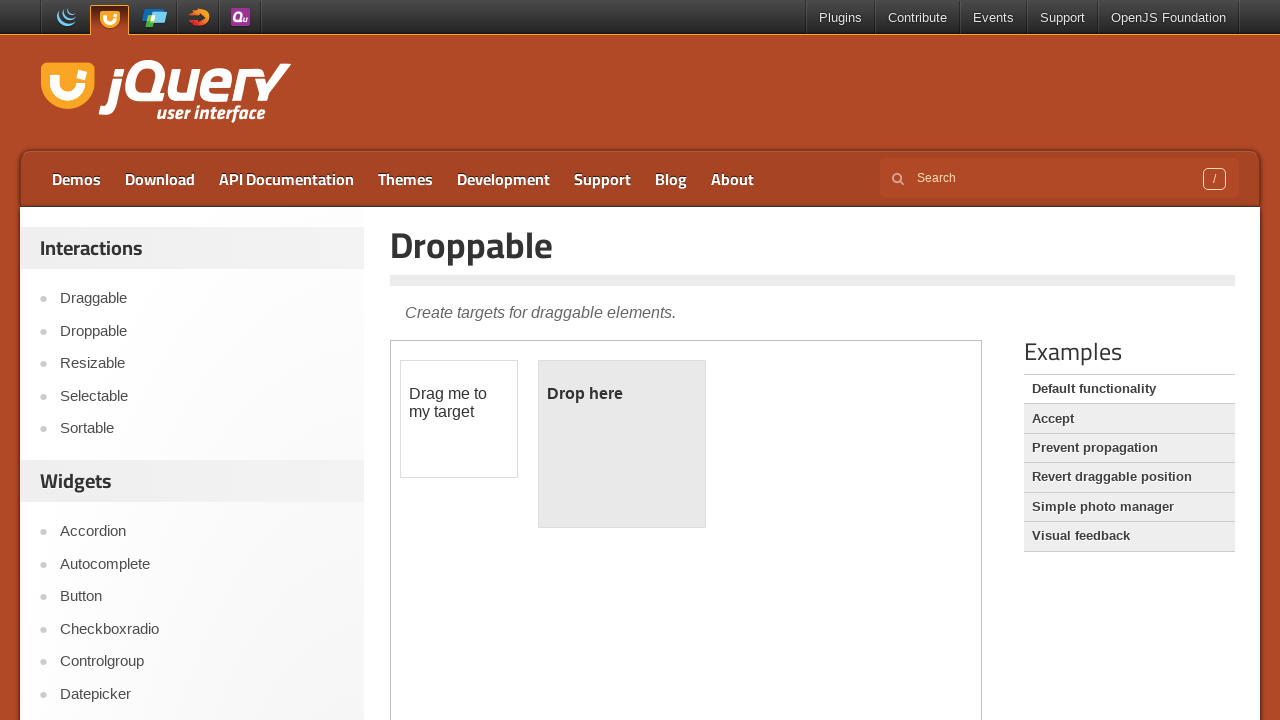

Retrieved bounding box of draggable element
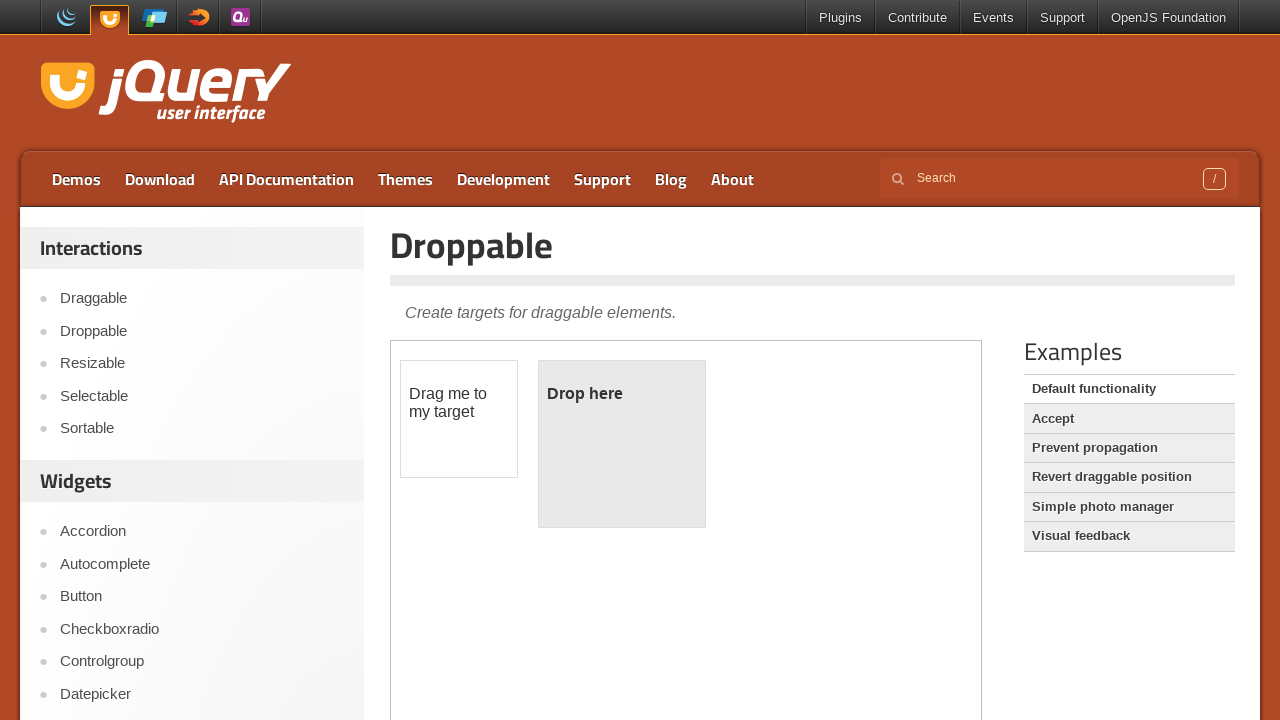

Moved mouse to center of draggable element at (459, 419)
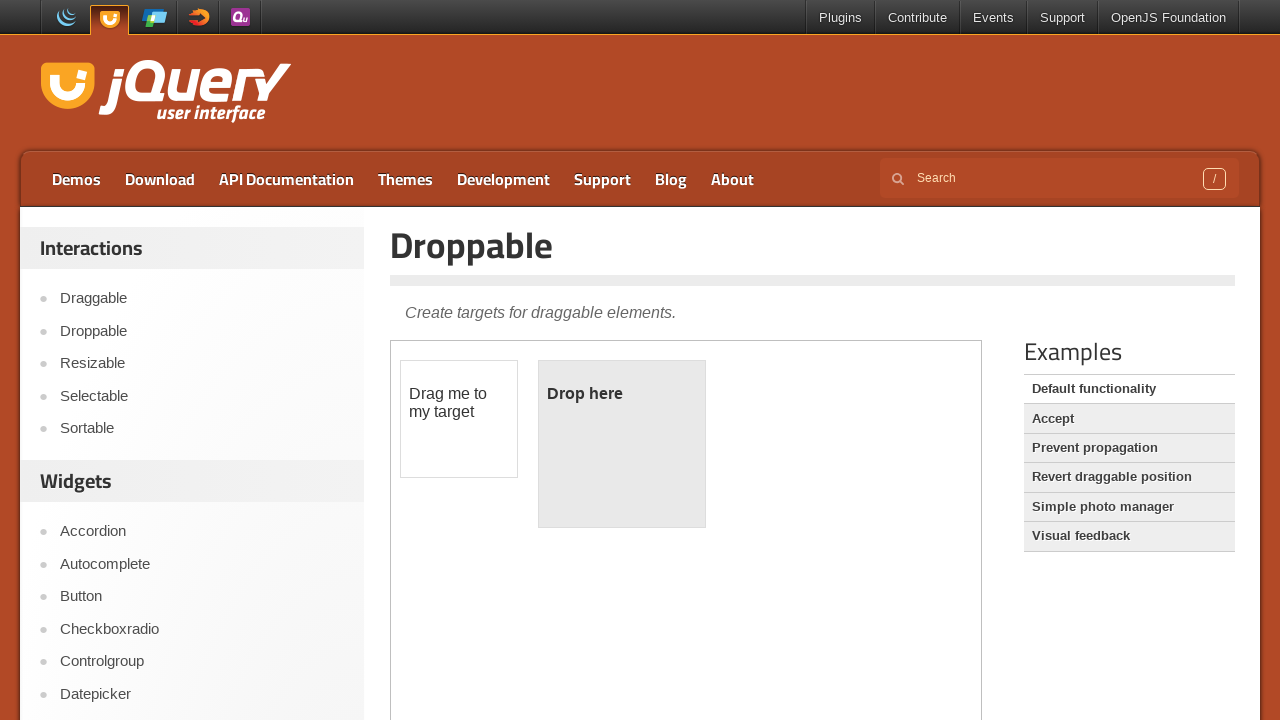

Pressed mouse button down on draggable element at (459, 419)
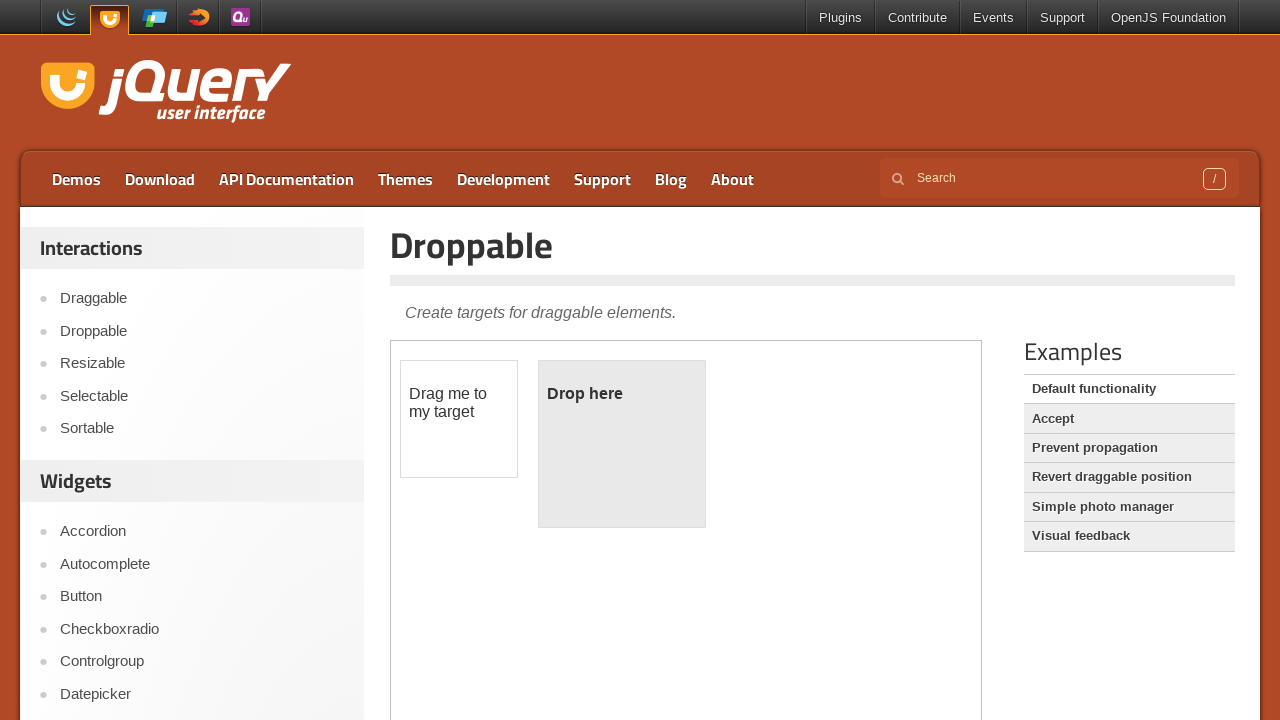

Moved mouse by offset (105, 28) pixels to target position at (564, 447)
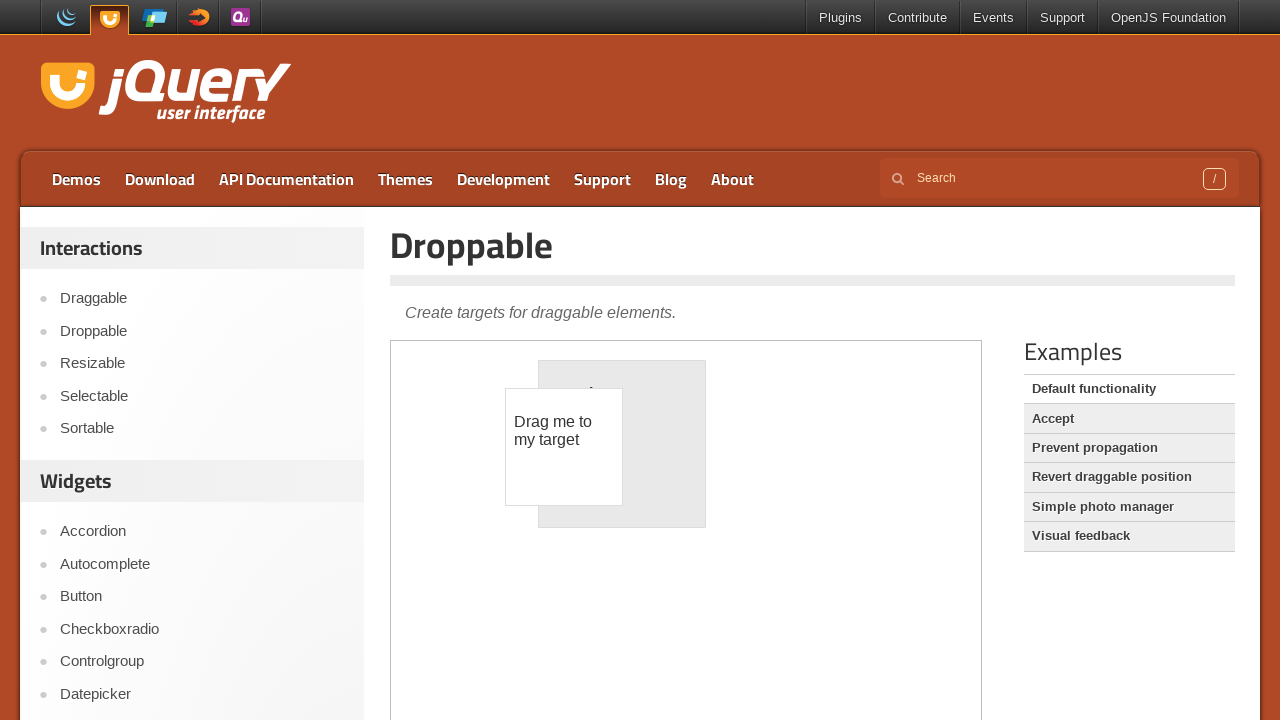

Released mouse button to complete drag and drop at (564, 447)
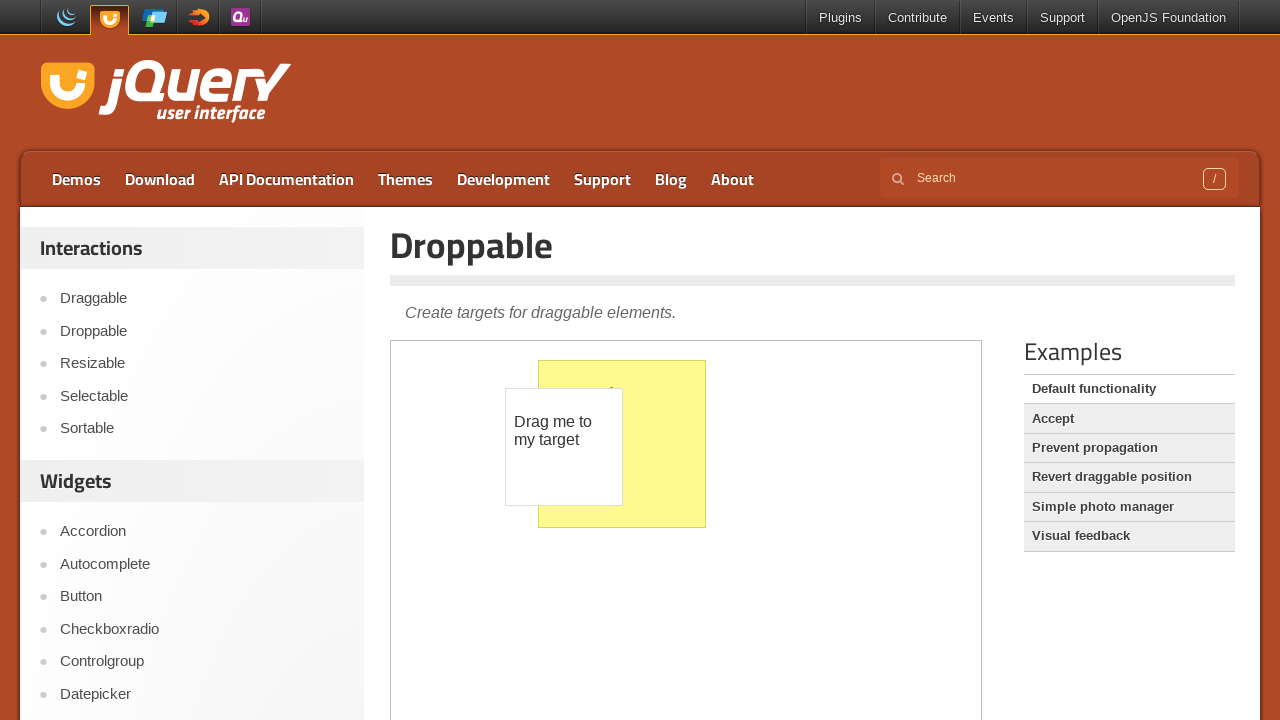

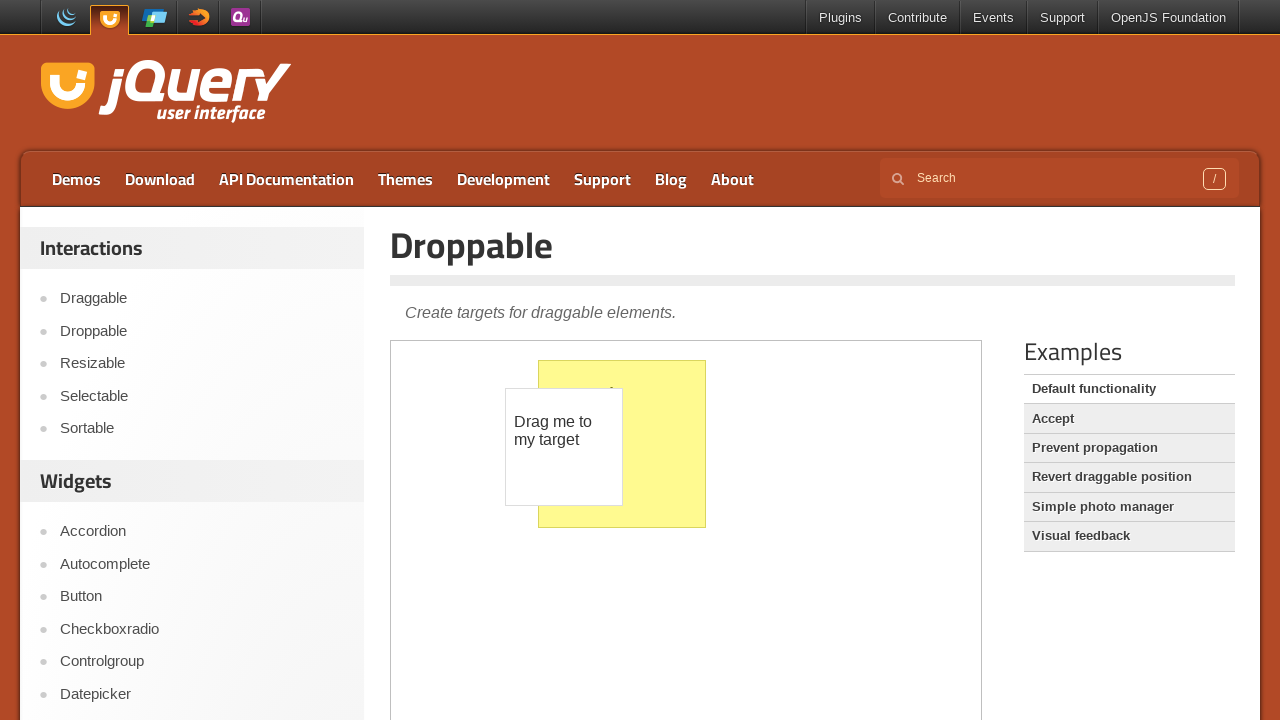